Tests navigation to the Interactions section on DemoQA website by scrolling down and clicking on the Interactions card

Starting URL: https://demoqa.com/

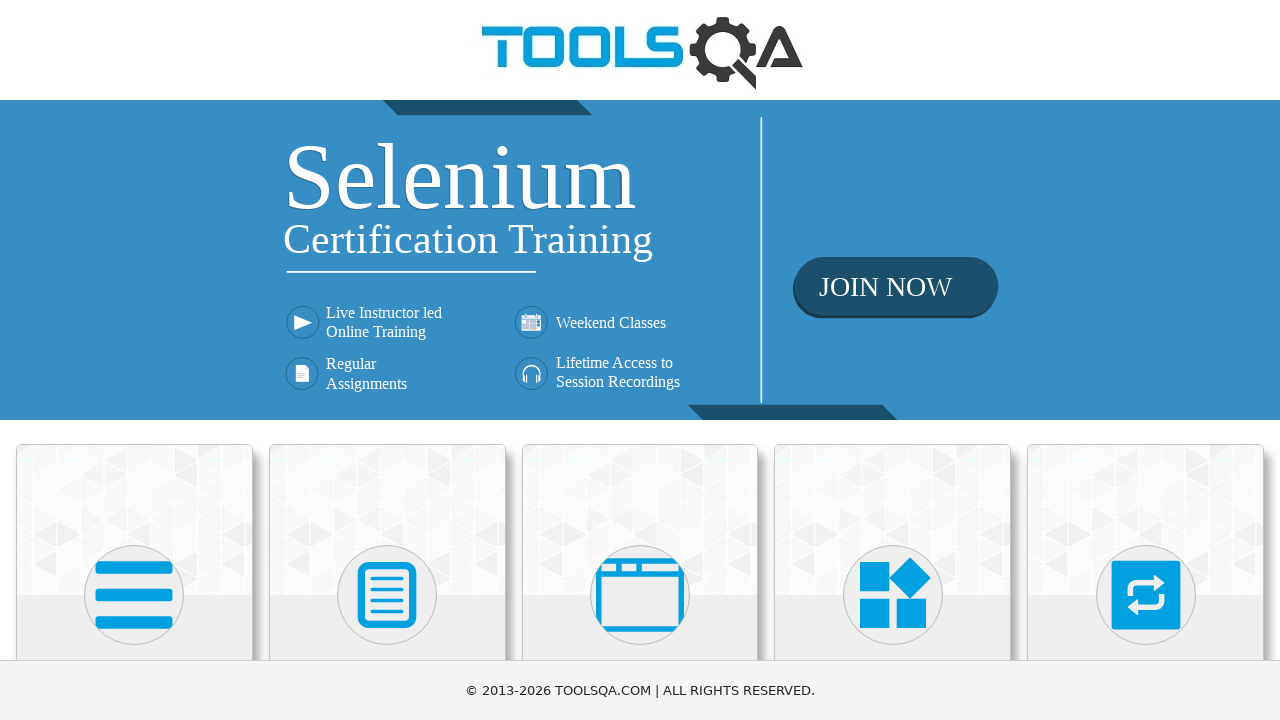

Scrolled down the page by 200 pixels to reveal the Interactions card
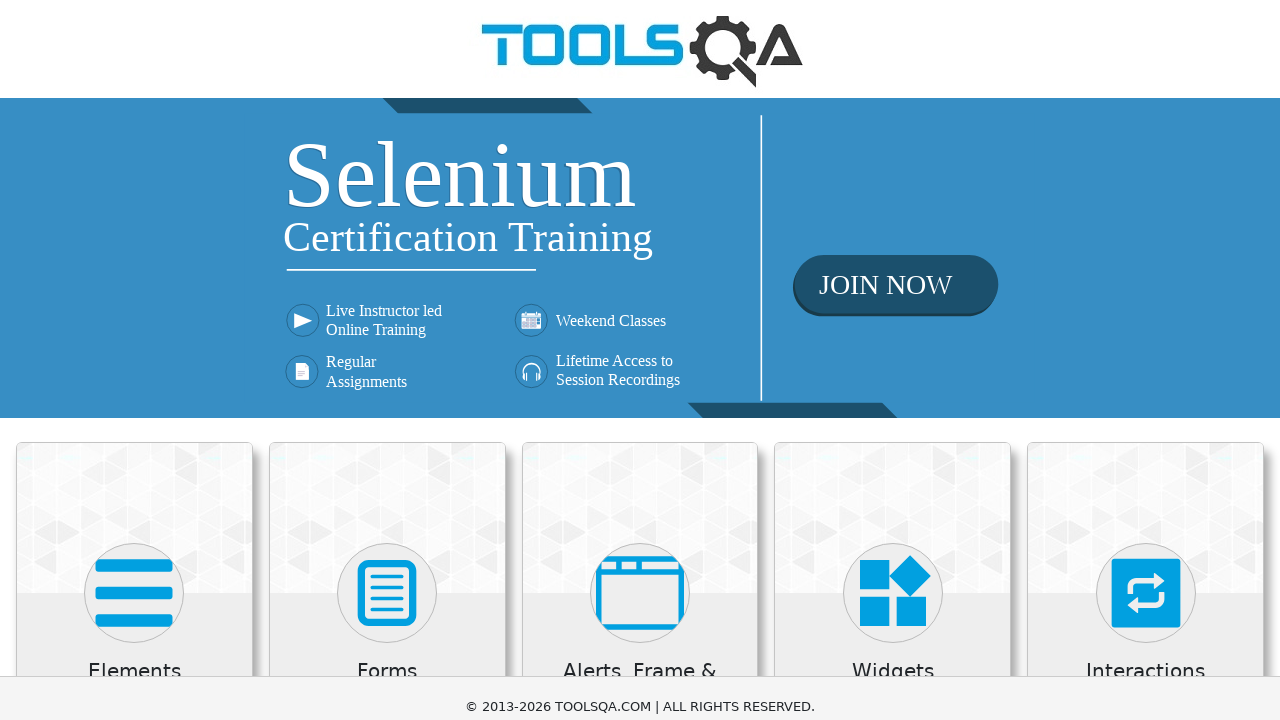

Clicked on the Interactions card at (1146, 477) on div.card-body:has-text('Interactions')
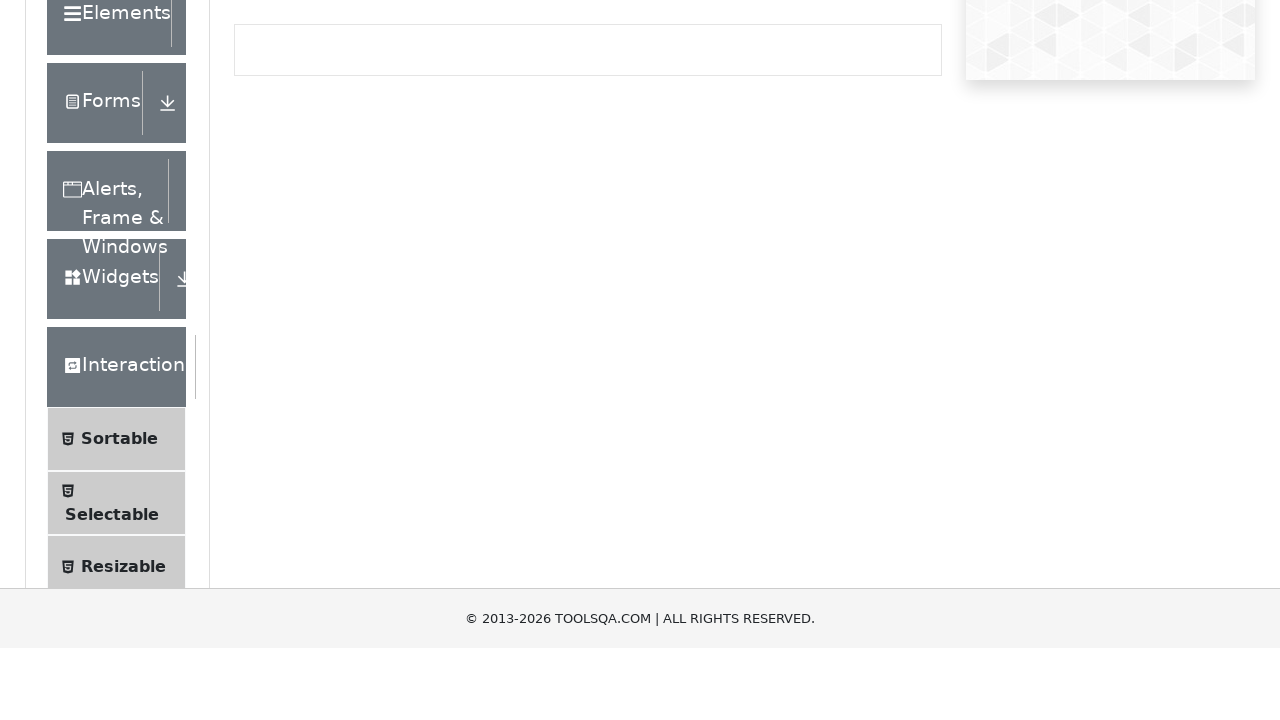

Navigation to Interactions section completed successfully
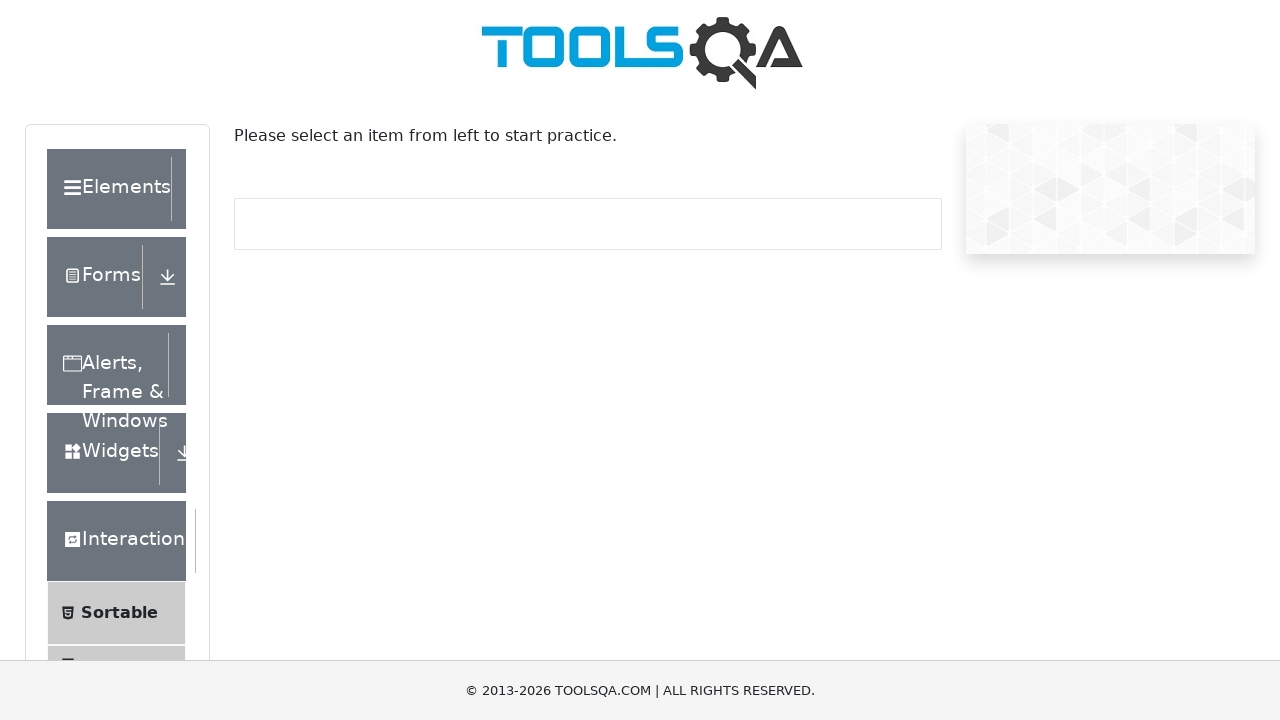

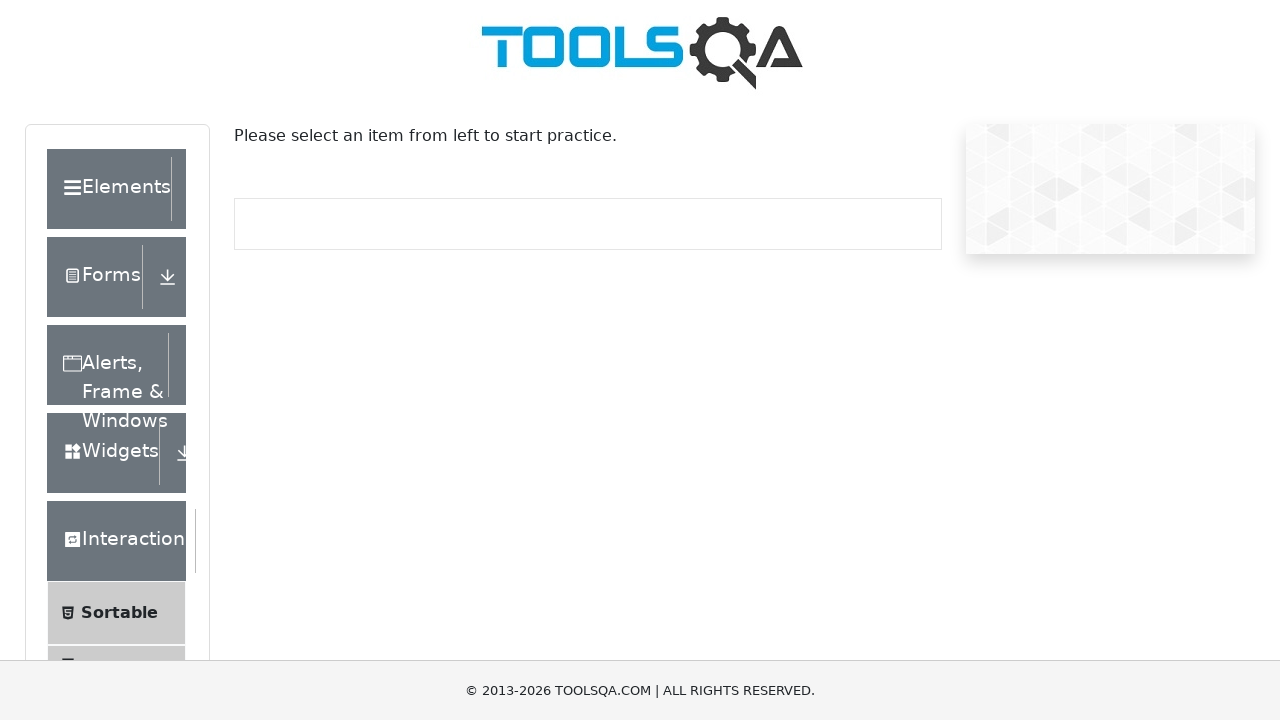